Tests a registration form by filling in personal details including first name, last name, address, email, phone number, selecting gender, checking a checkbox, and selecting skills from a dropdown

Starting URL: https://demo.automationtesting.in/Register.html

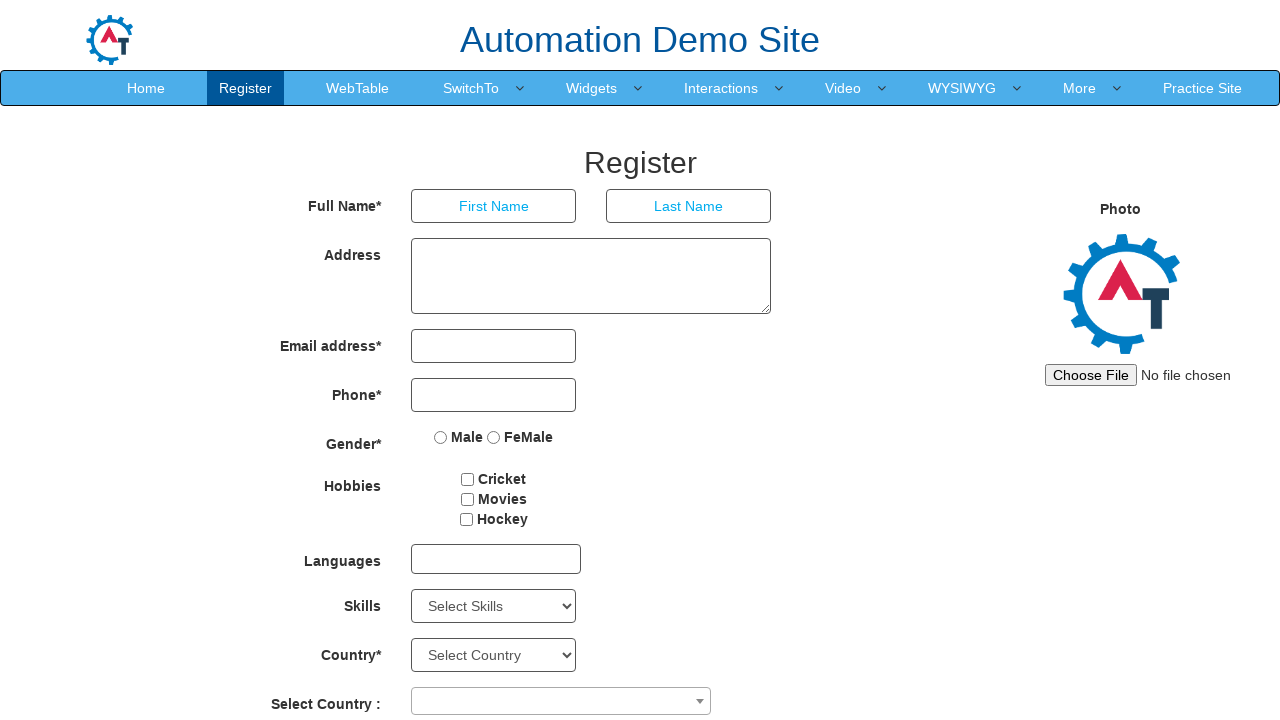

Navigated to registration form page
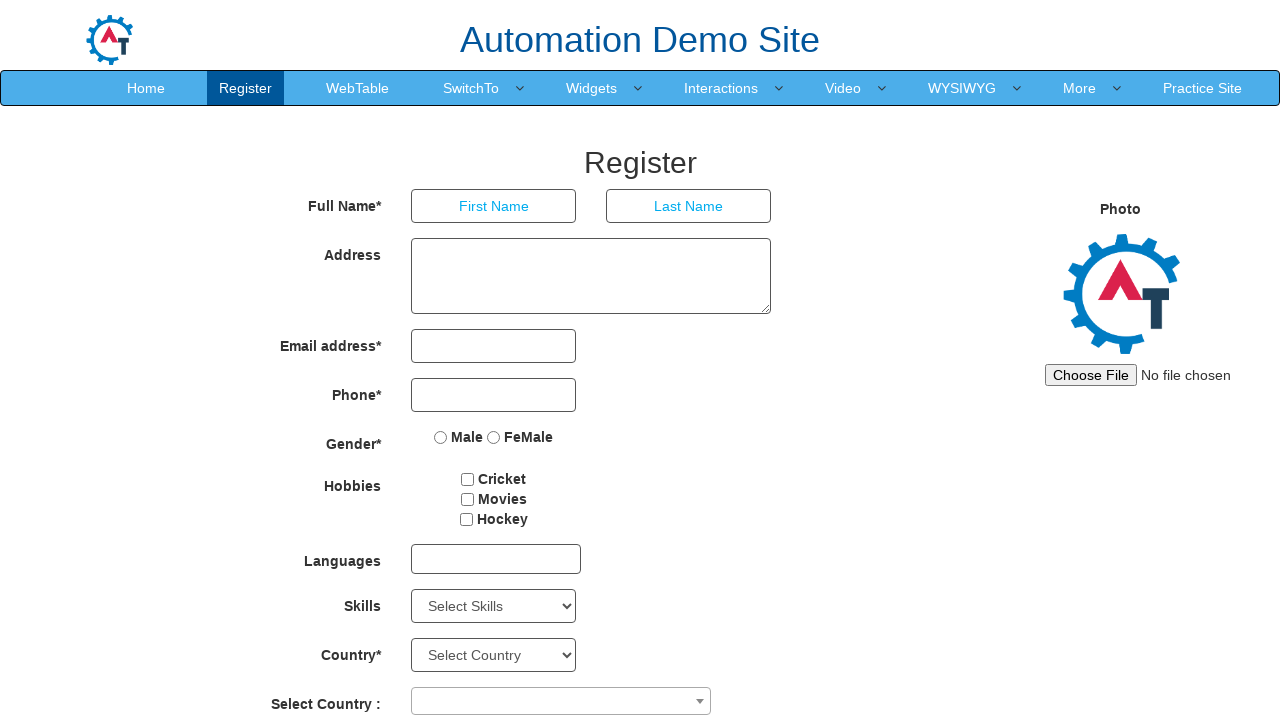

Filled first name field with 'arvind' on //*[@id='basicBootstrapForm']/div[1]/div[1]/input
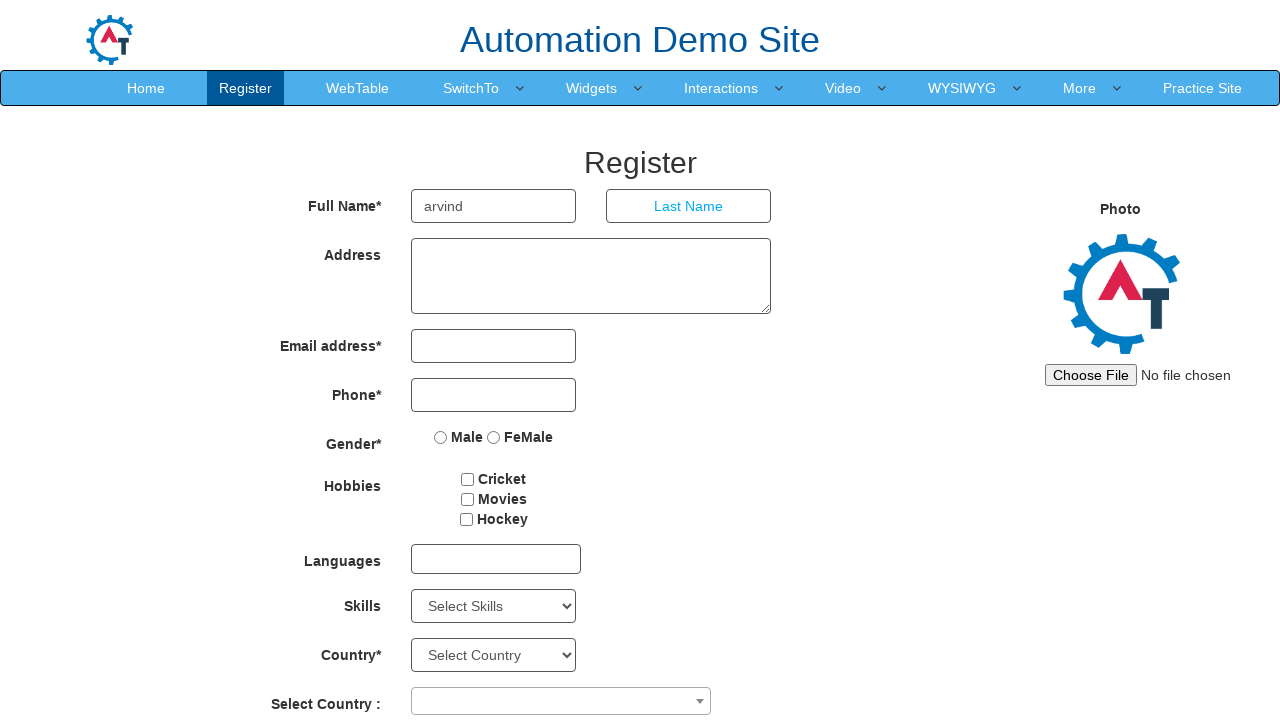

Filled last name field with 'kumar' on //*[@id='basicBootstrapForm']/div[1]/div[2]/input
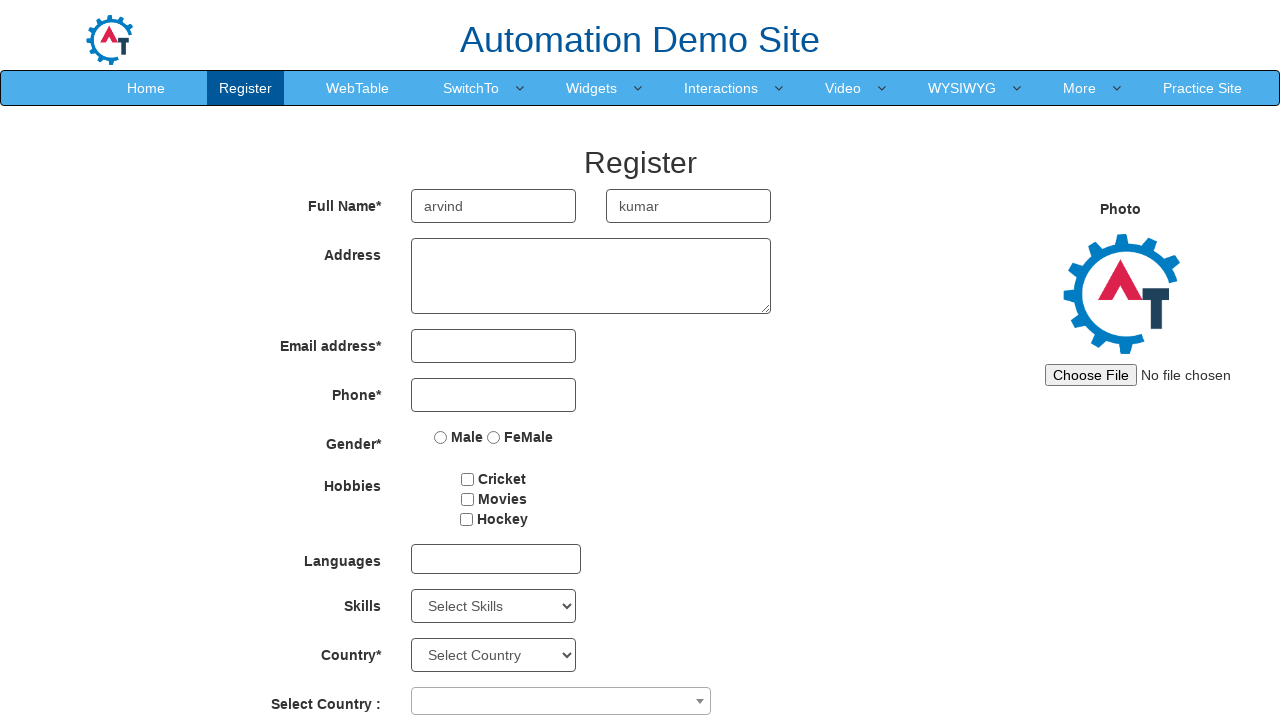

Filled address field with 'Royal Soceity gaurabagh coloney 226022' on #basicBootstrapForm textarea
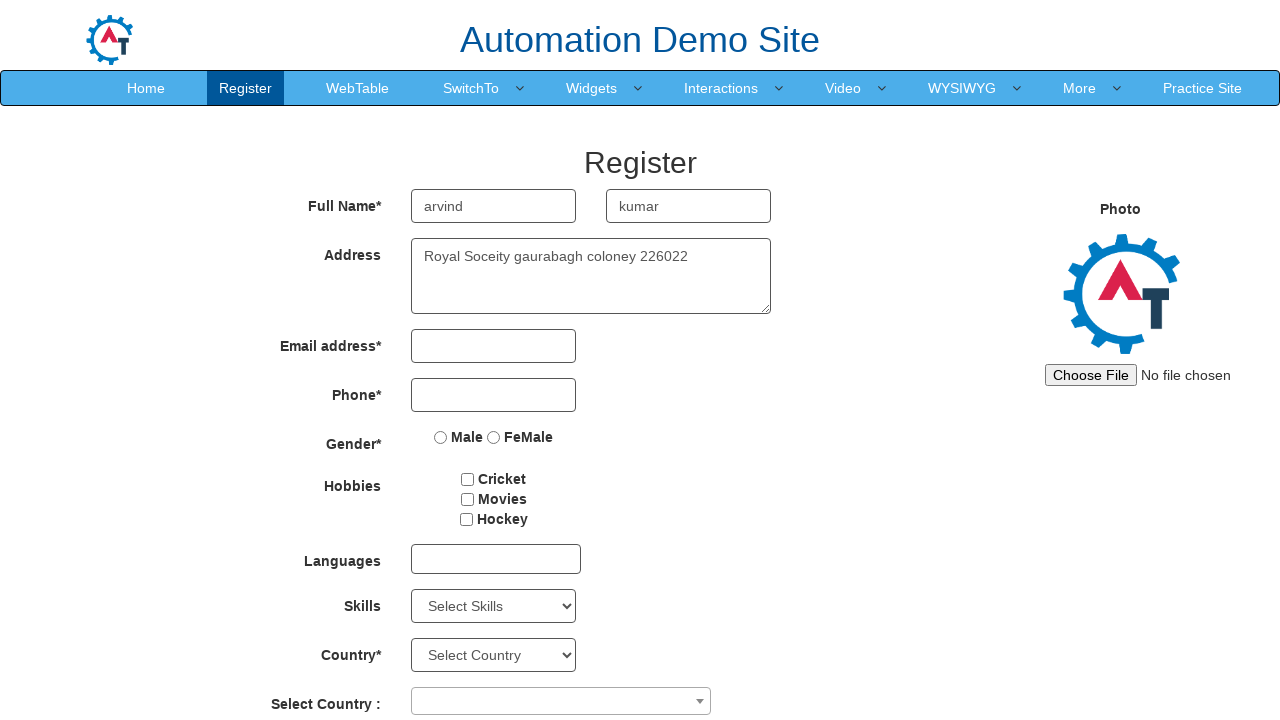

Filled email field with 'arvindkuamr@gmail.com' on #eid input
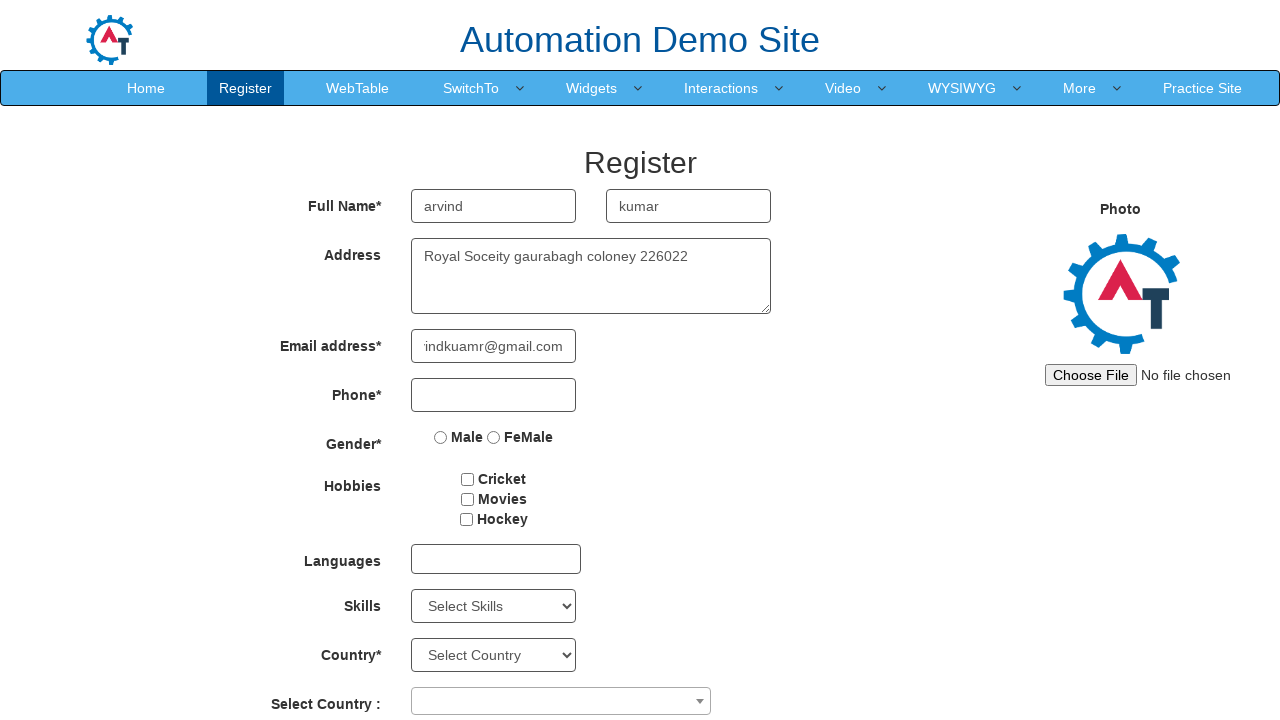

Filled phone number field with '8707692972' on #basicBootstrapForm > div:nth-child(4) input
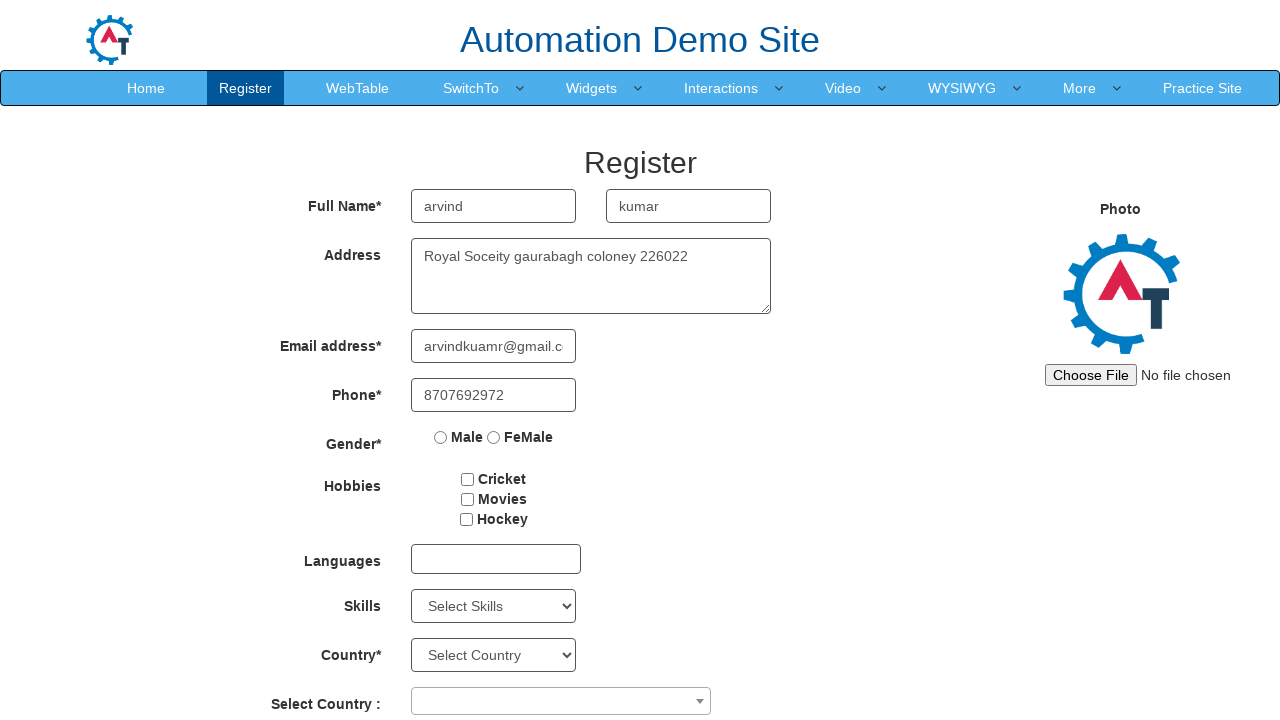

Selected Male gender radio button at (441, 437) on #basicBootstrapForm > div:nth-child(5) label:first-child input
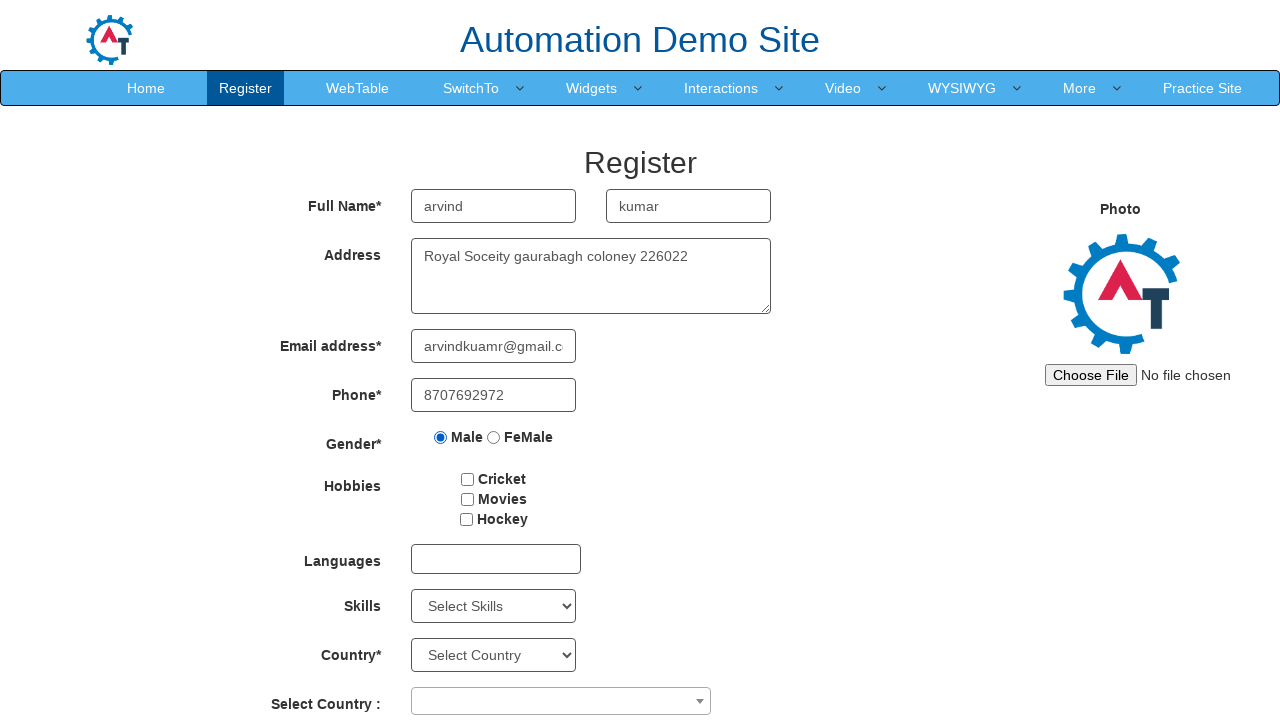

Checked the checkbox at (468, 479) on #checkbox1
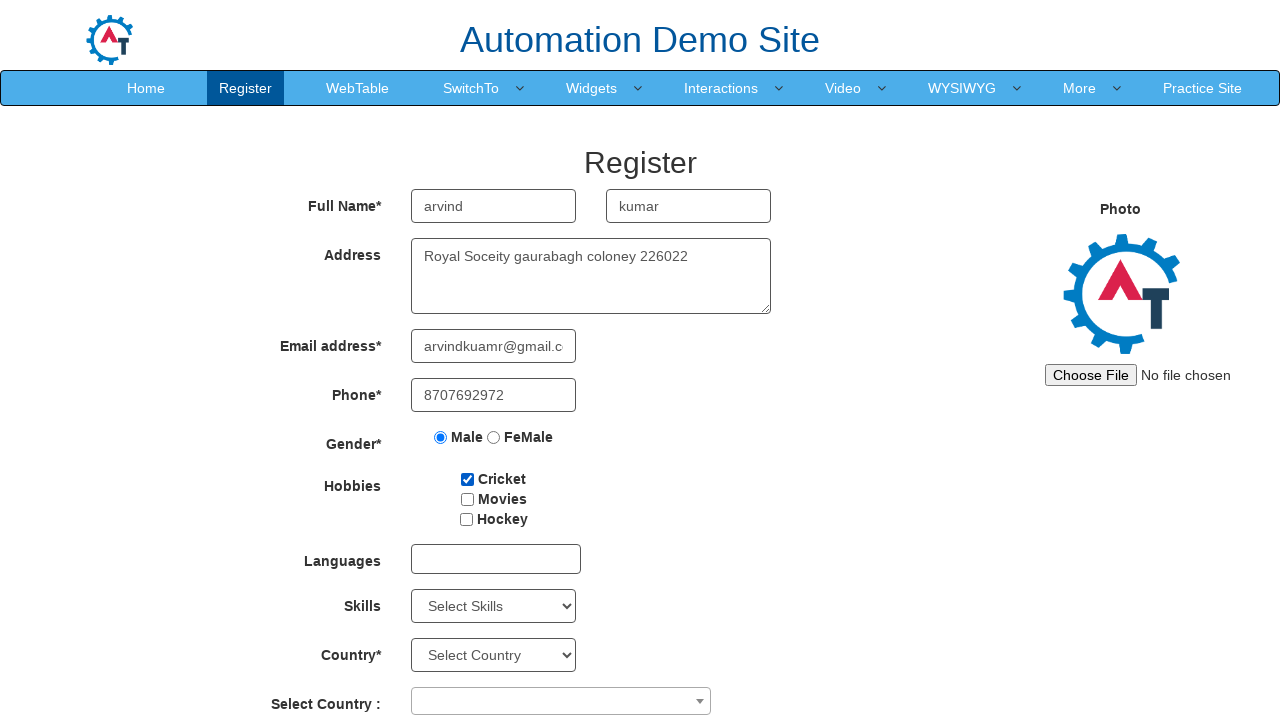

Clicked on Skills dropdown at (494, 606) on #Skills
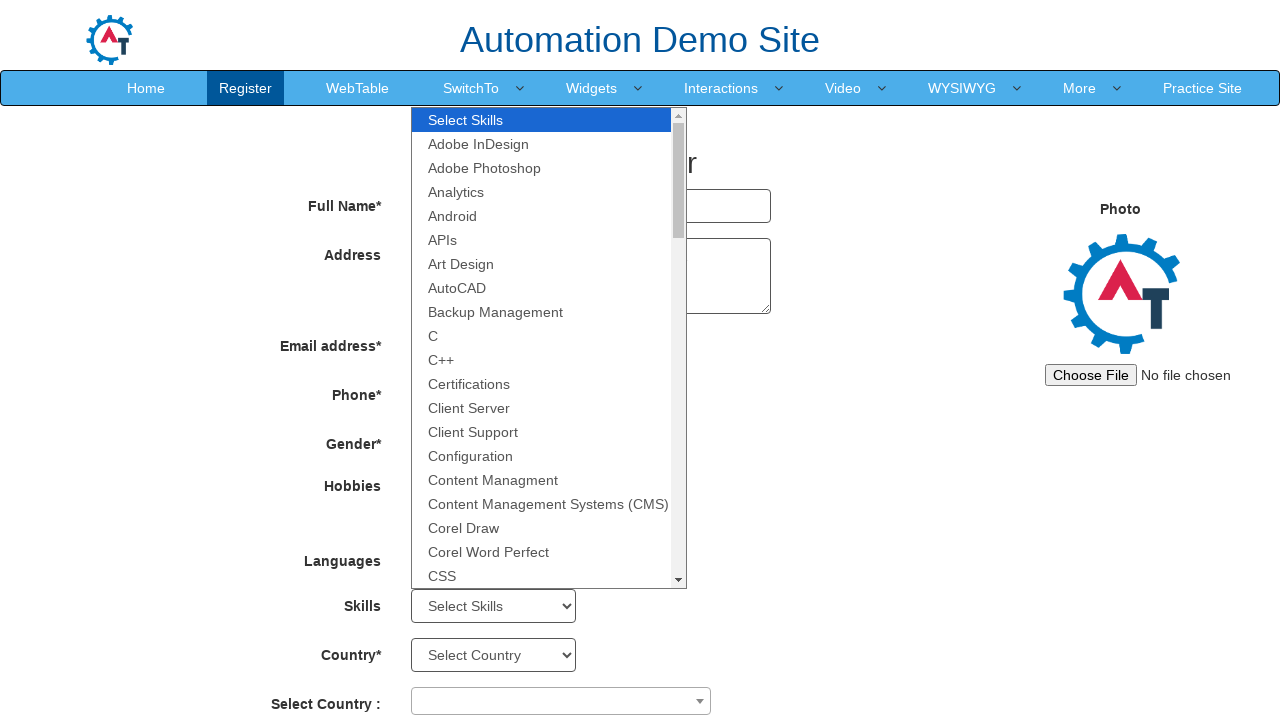

Selected skill option at index 7 from dropdown on #Skills
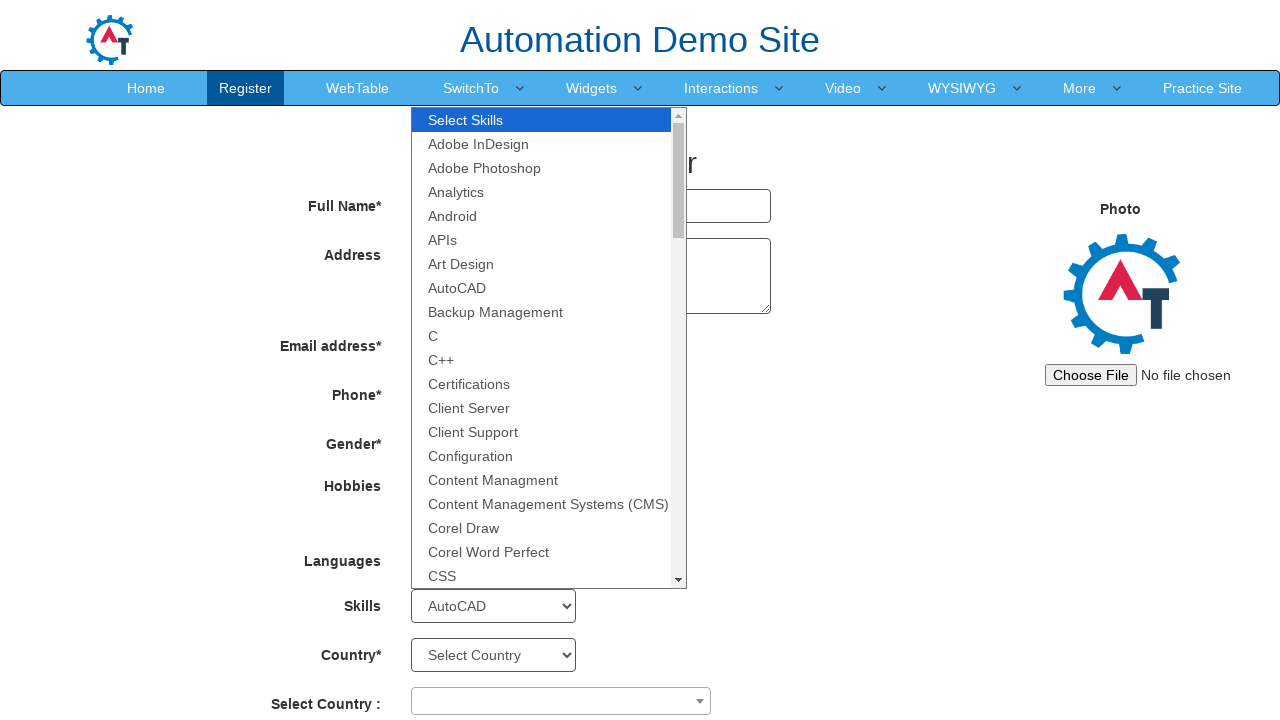

Clicked on Skills dropdown again at (494, 606) on #Skills
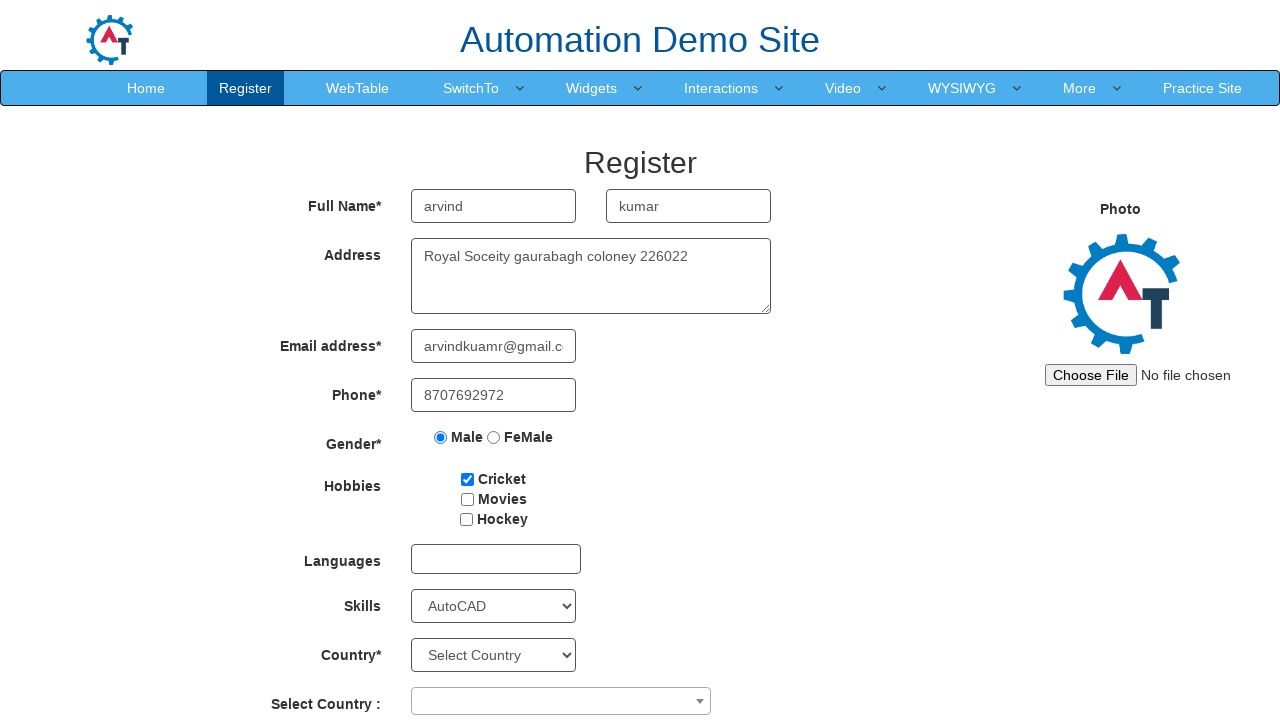

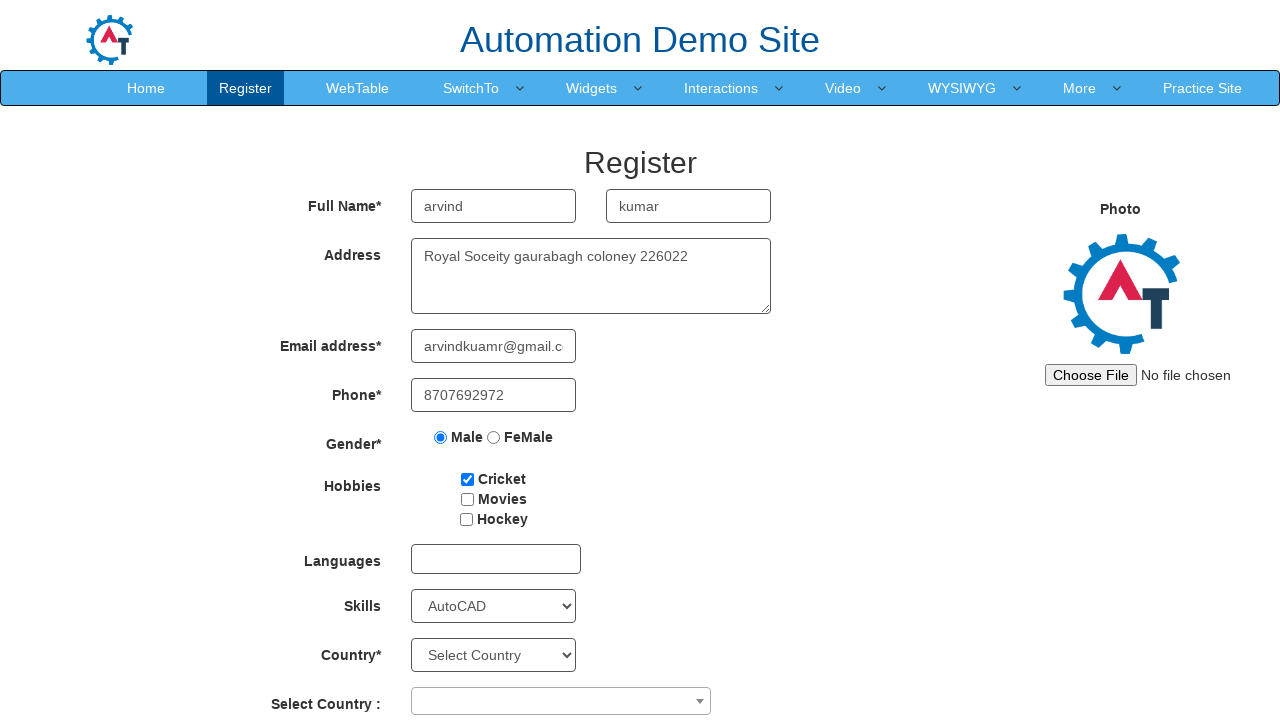